Verifies that the current URL matches the expected OrangeHRM login page URL

Starting URL: https://opensource-demo.orangehrmlive.com/web/index.php/auth/login

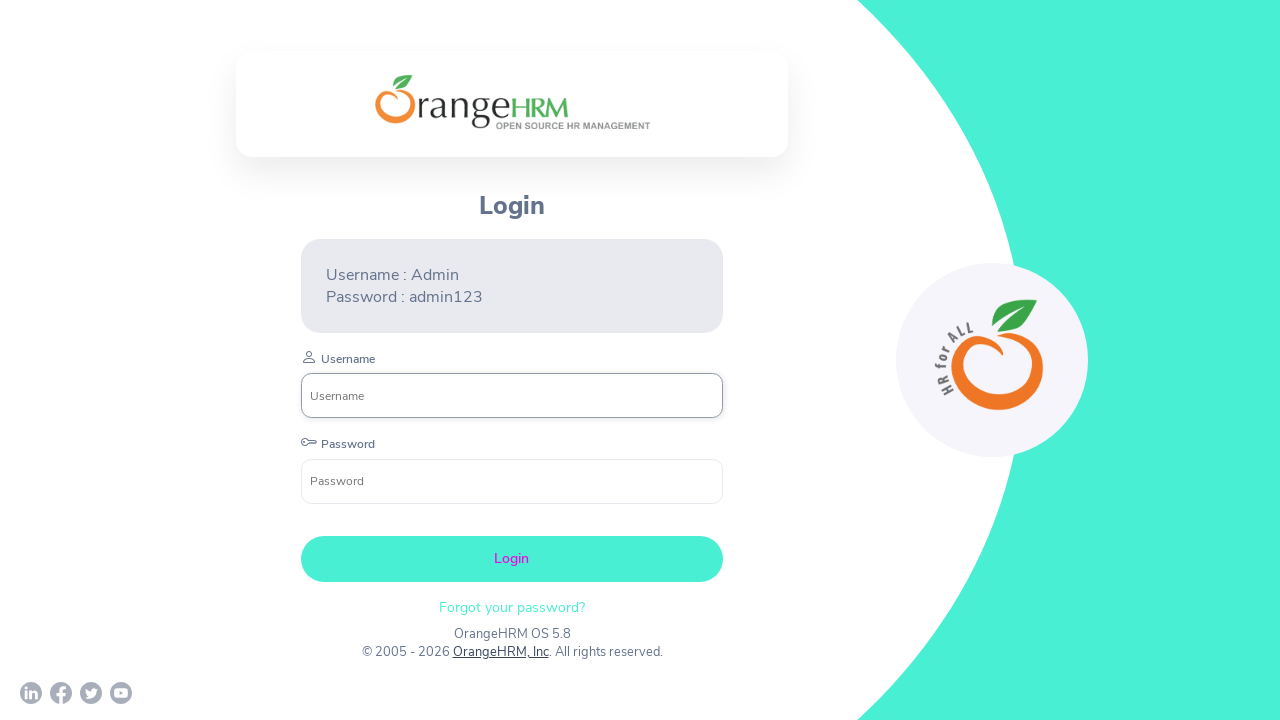

Retrieved current page URL
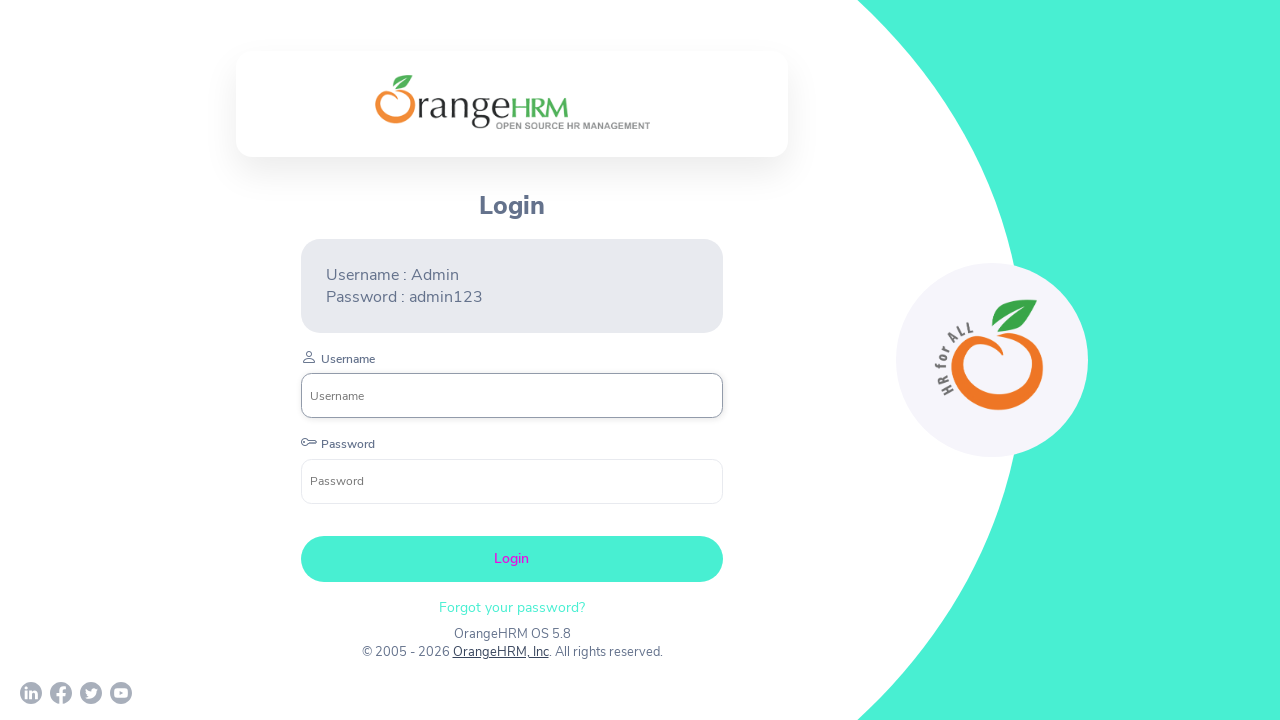

Verified current URL matches expected OrangeHRM login page URL
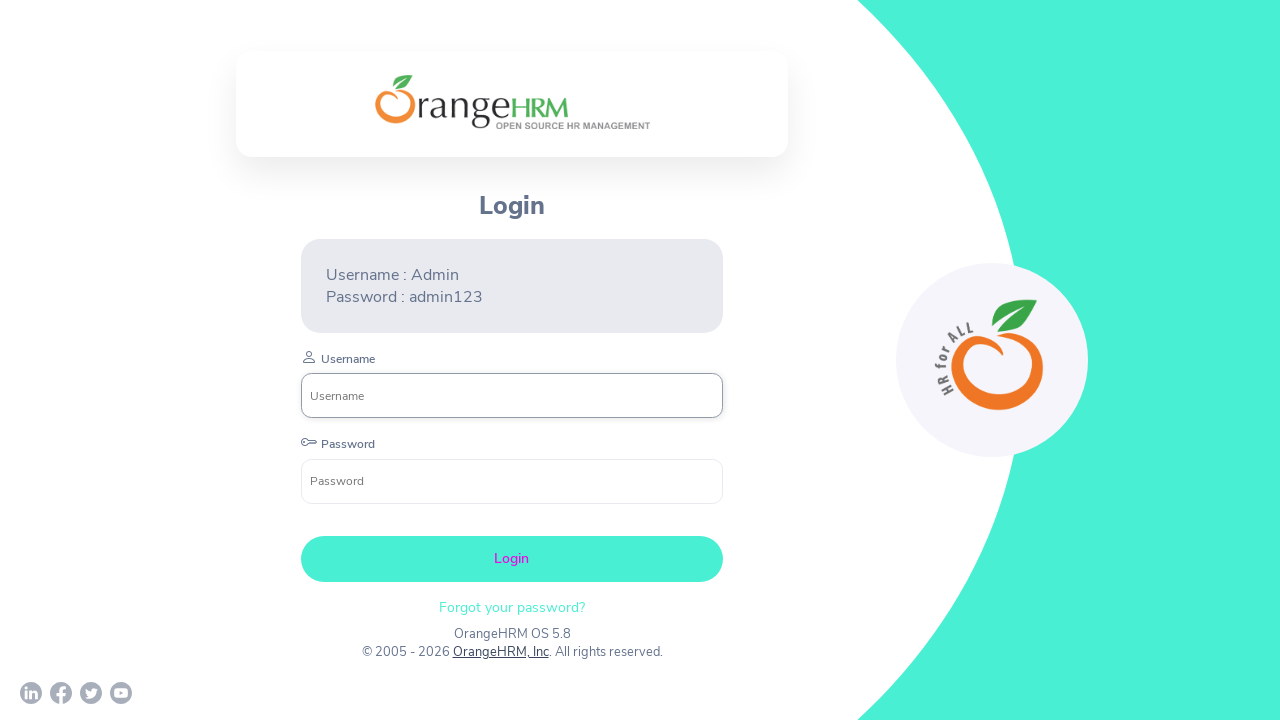

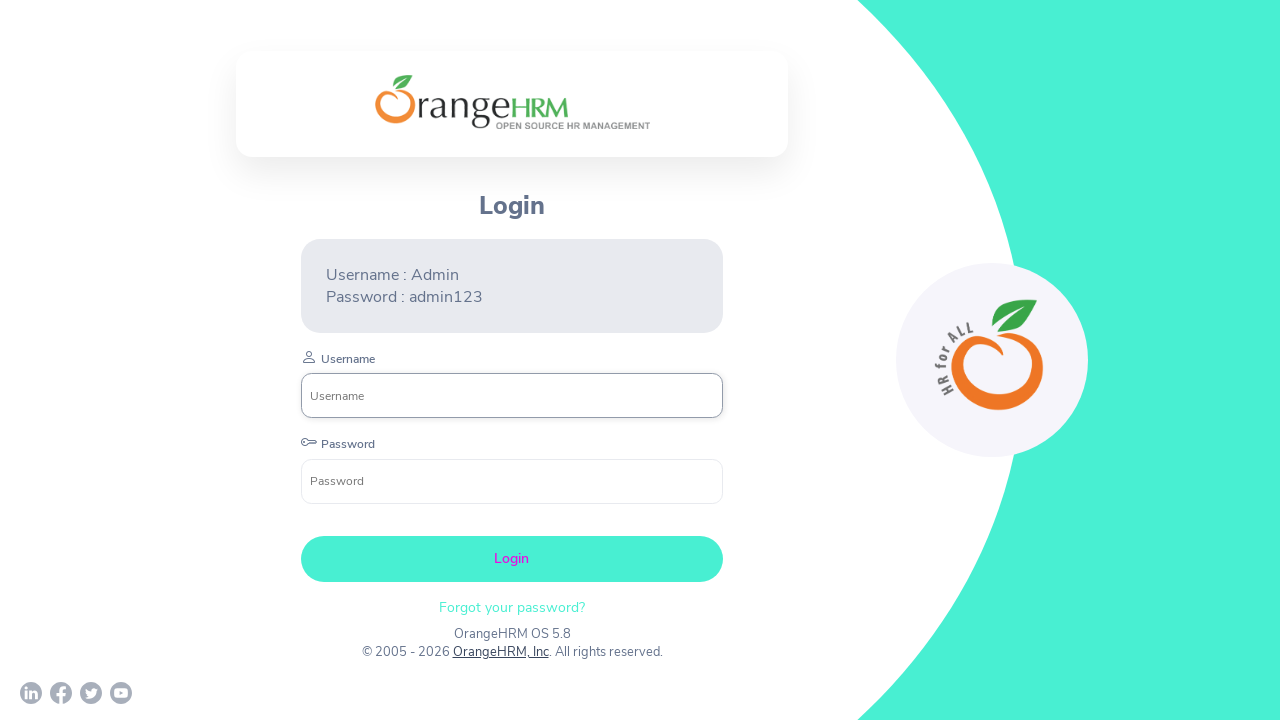